Tests GitHub file download functionality by navigating to multiple GitHub repository files and clicking the download raw button for each, verifying the download buttons are present and clickable.

Starting URL: https://github.com/qa-guru/qa_guru_python_9_7_files/blob/master/tmp/Python%20Testing%20with%20Pytest%20(Brian%20Okken).pdf

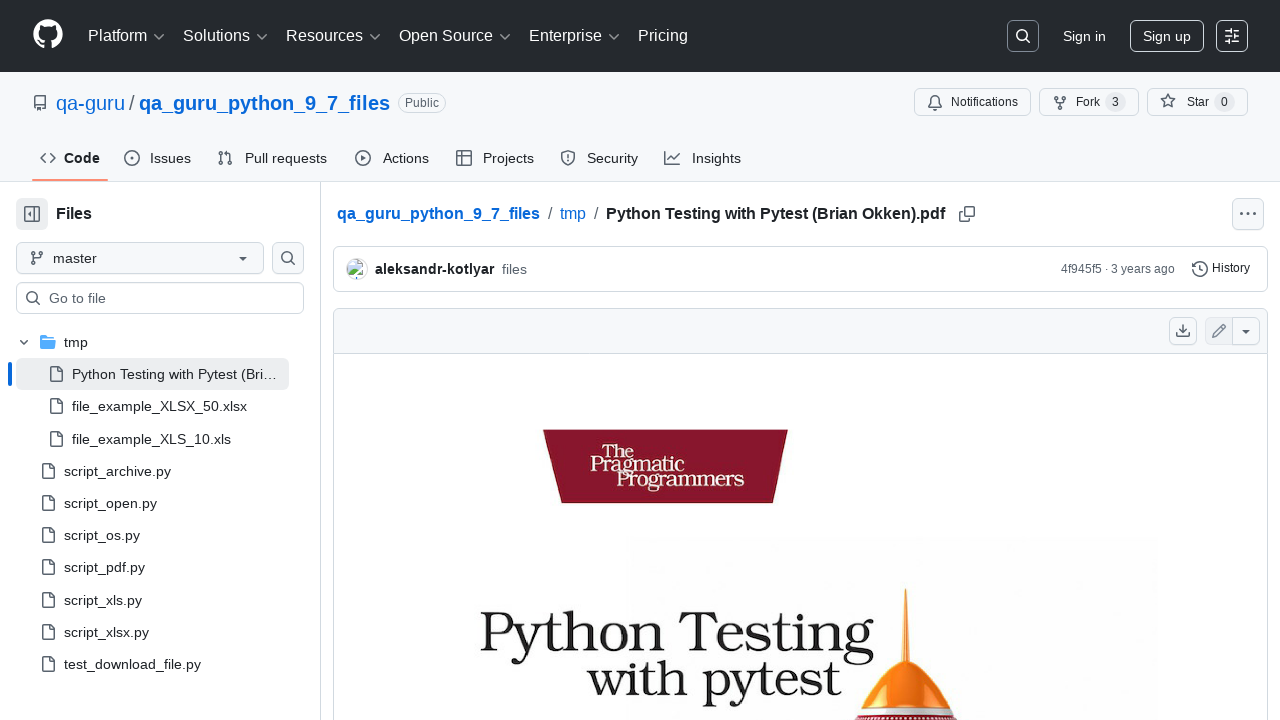

Waited for download raw button to be present on PDF file page
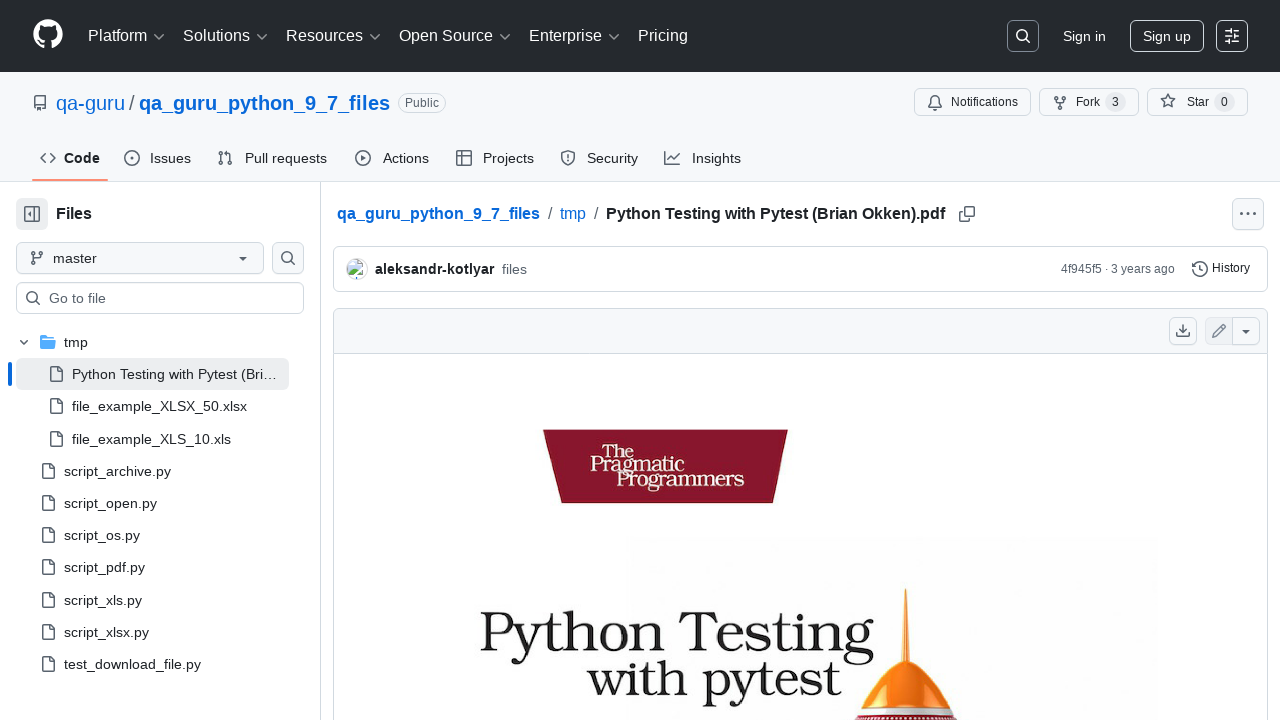

Clicked download raw button for PDF file (Python Testing with Pytest) at (1183, 331) on [data-testid='download-raw-button']
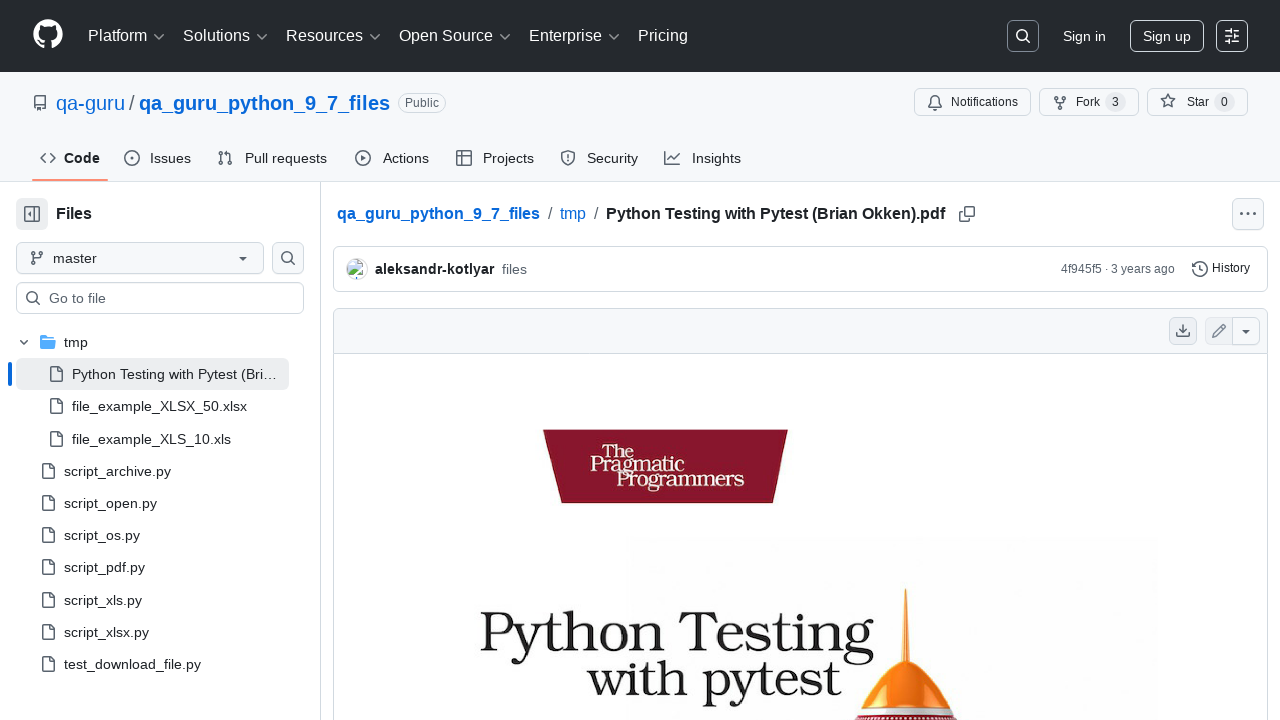

Navigated to XLSX file repository page
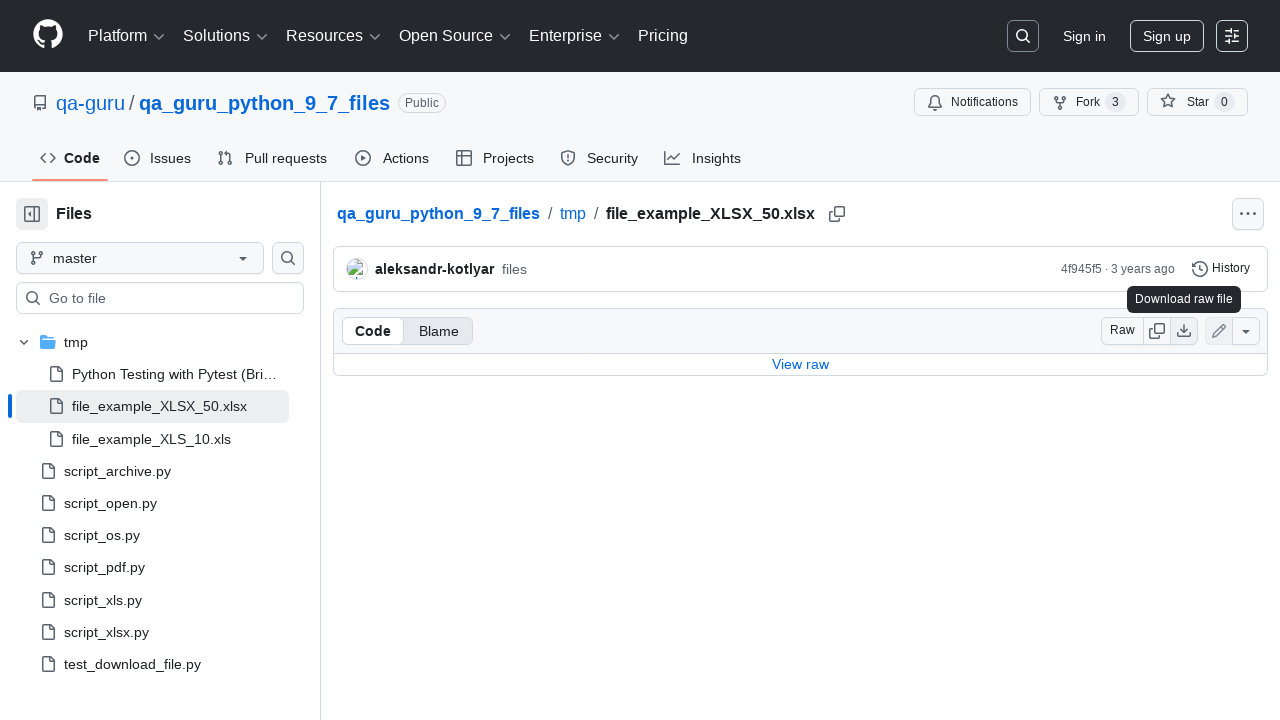

Waited for download raw button to be present on XLSX file page
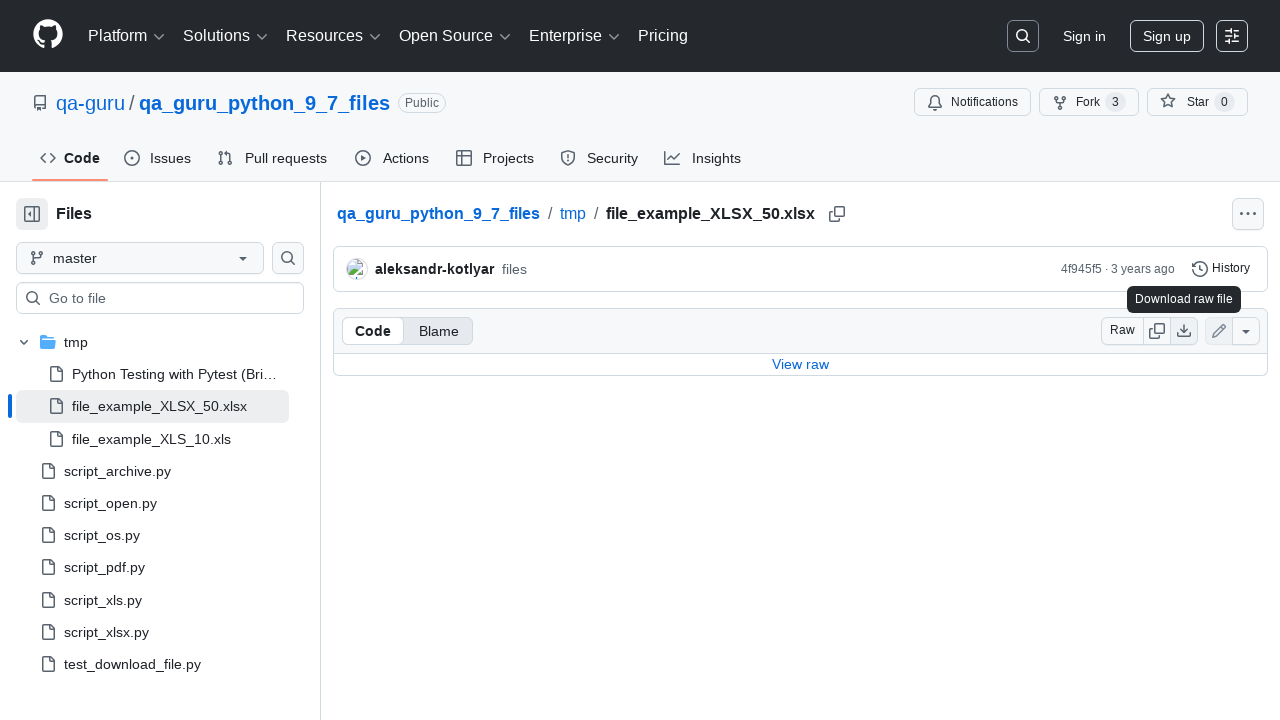

Clicked download raw button for XLSX file (file_example_XLSX_50) at (1184, 331) on [data-testid='download-raw-button']
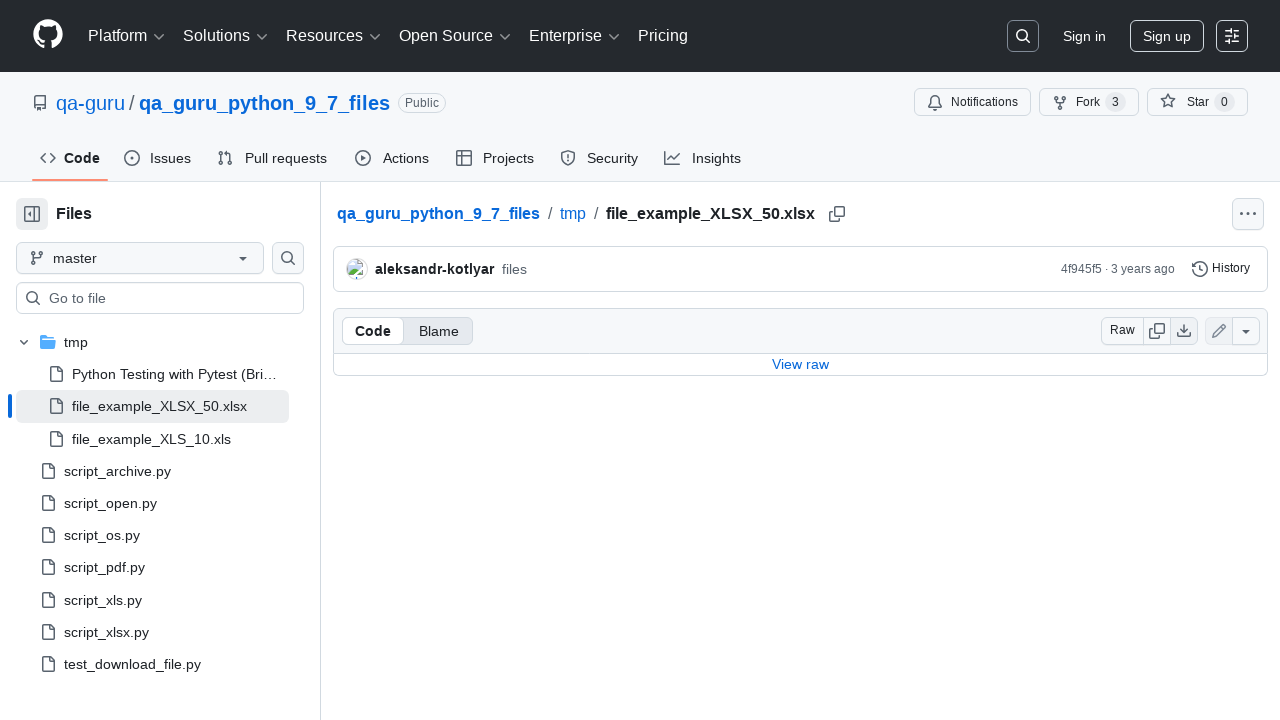

Navigated to CSV file repository page
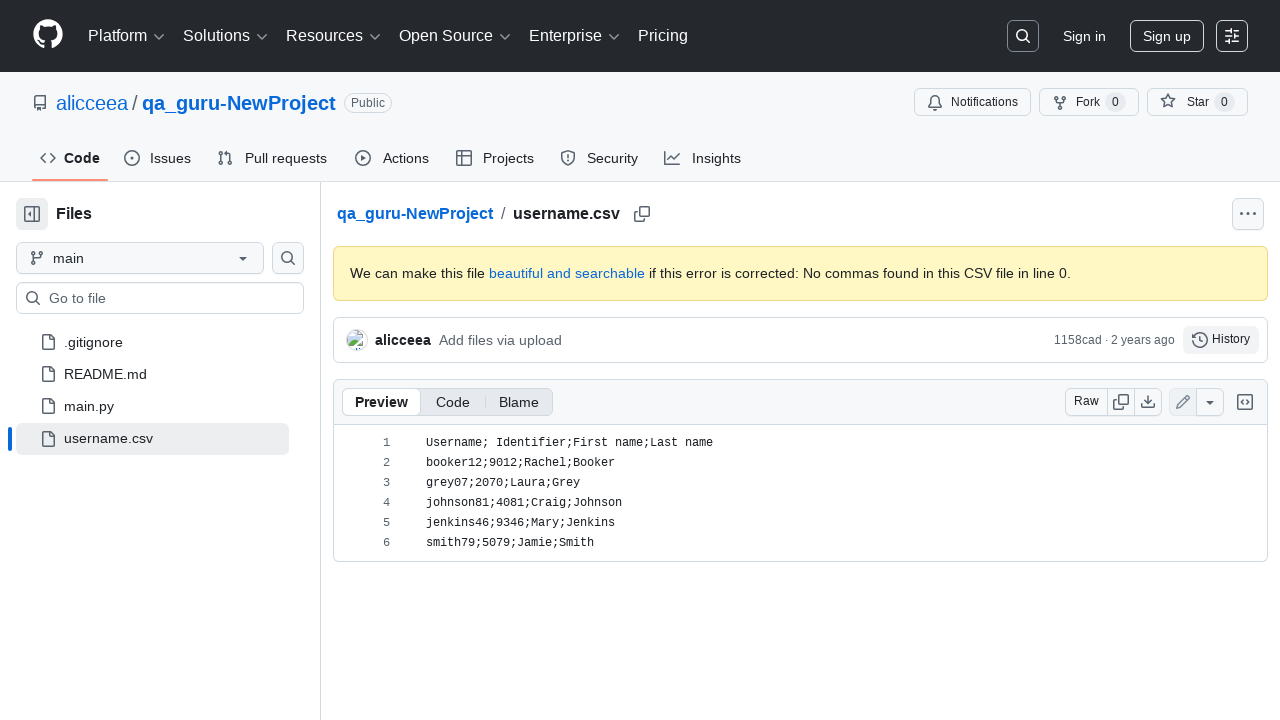

Waited for download raw button to be present on CSV file page
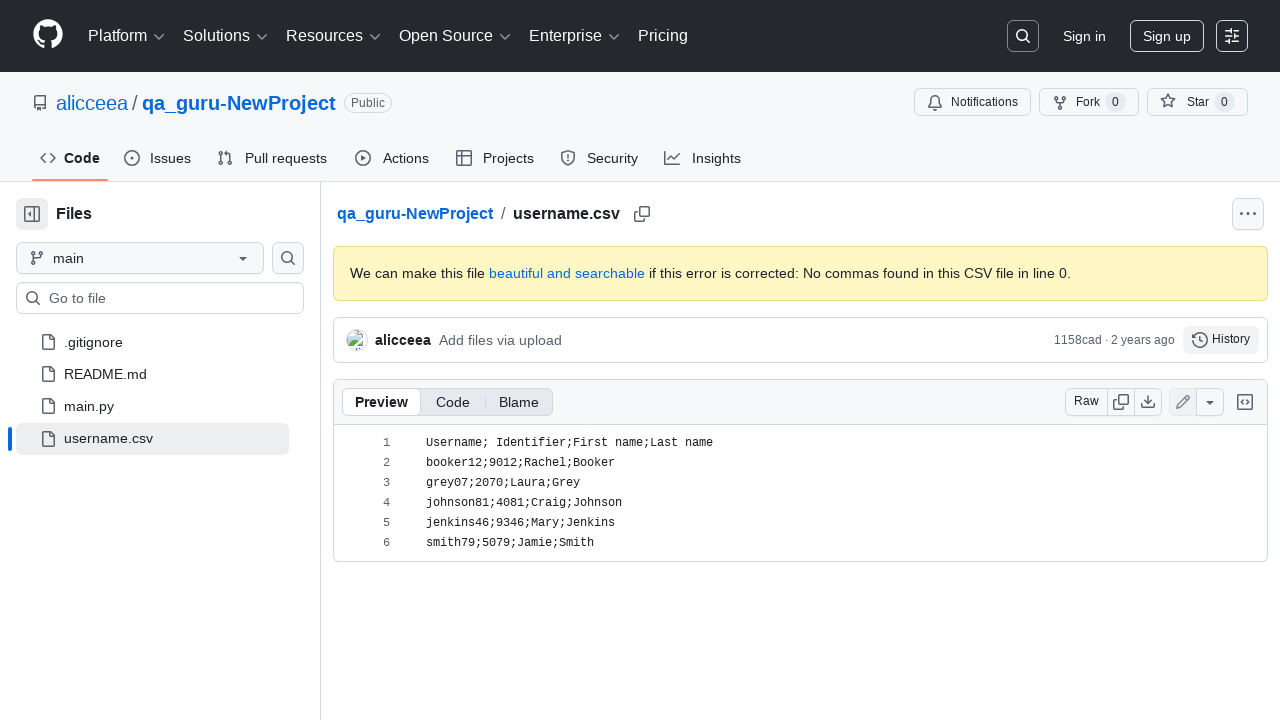

Clicked download raw button for CSV file (username) at (1148, 402) on [data-testid='download-raw-button']
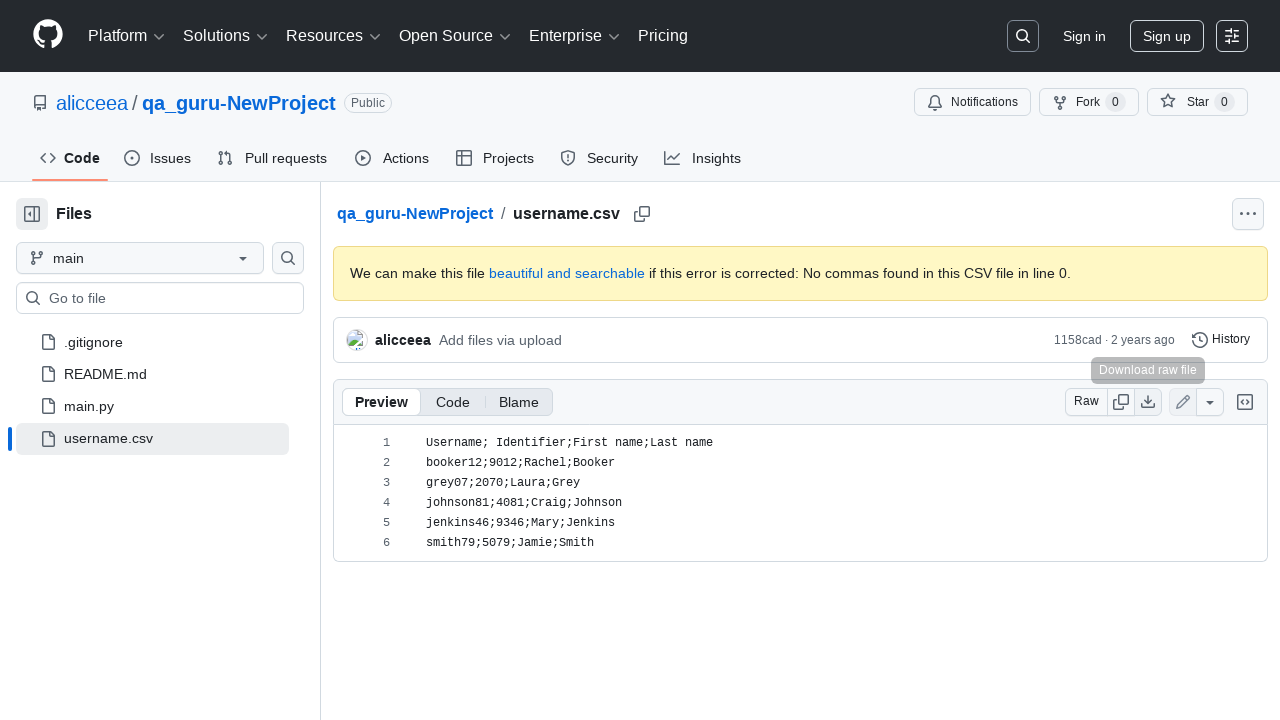

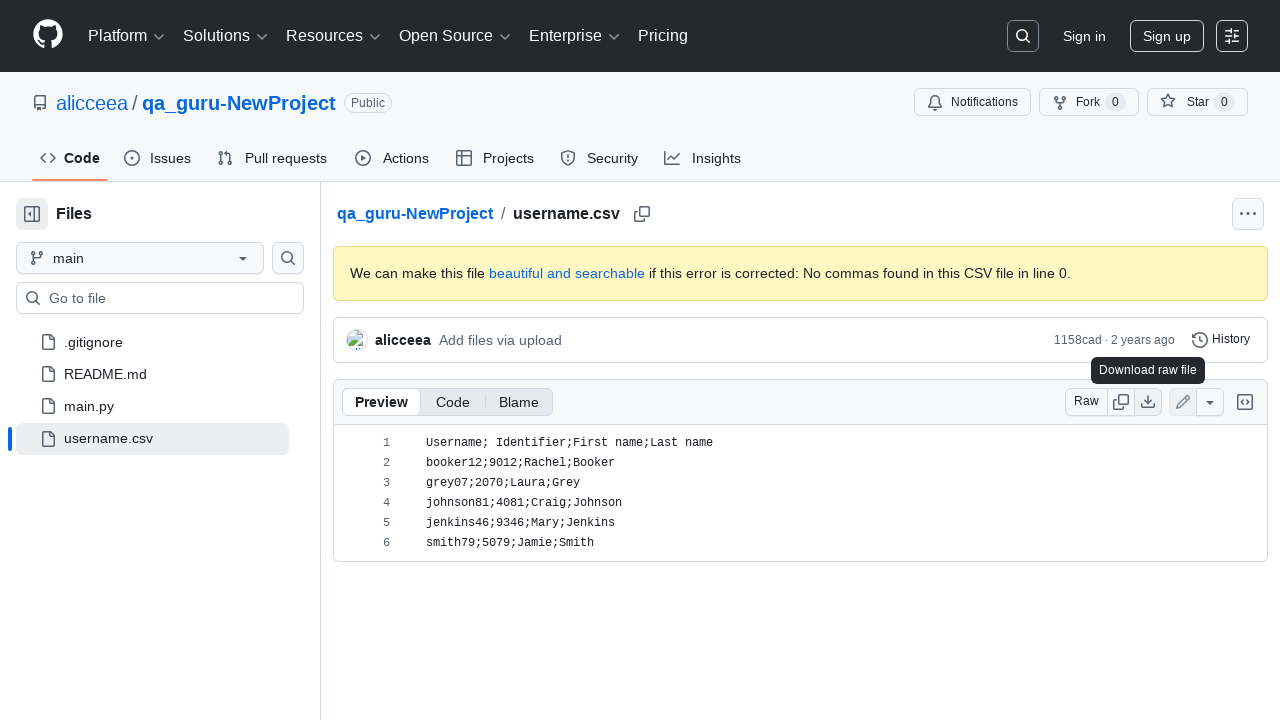